Tests login with empty username and password fields to verify required field validation

Starting URL: https://www.saucedemo.com/

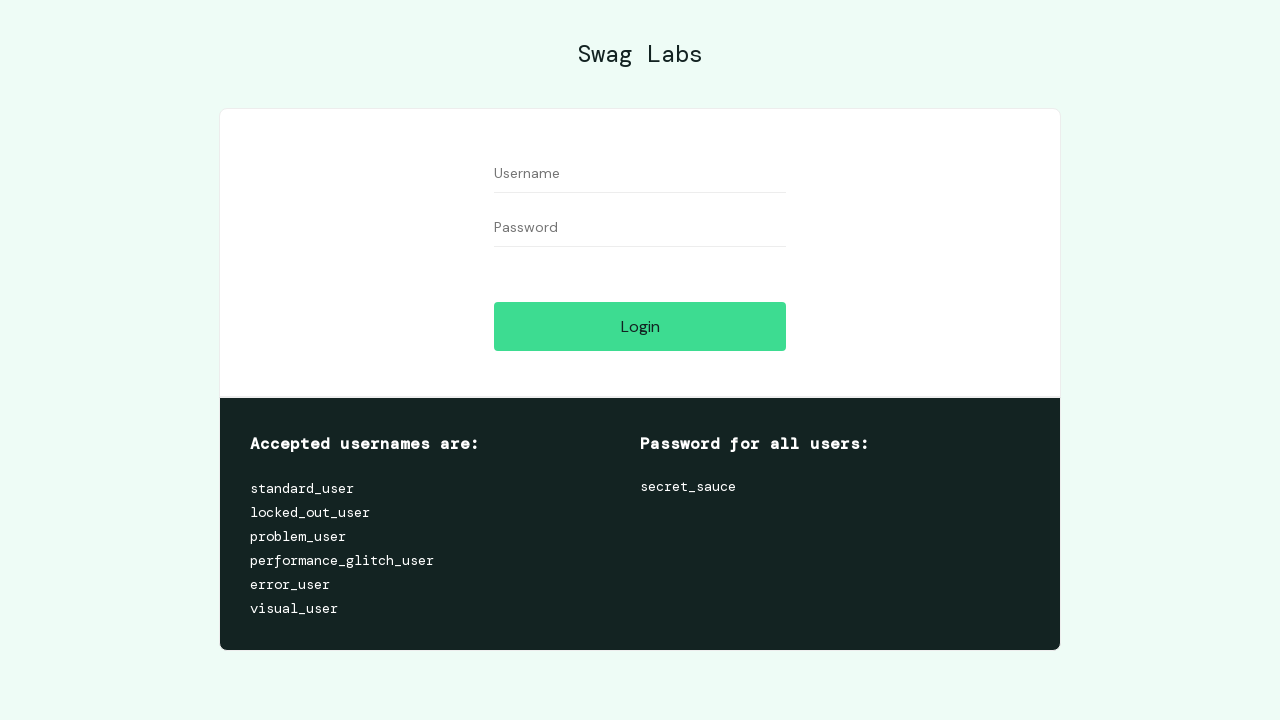

Left username field empty on #user-name
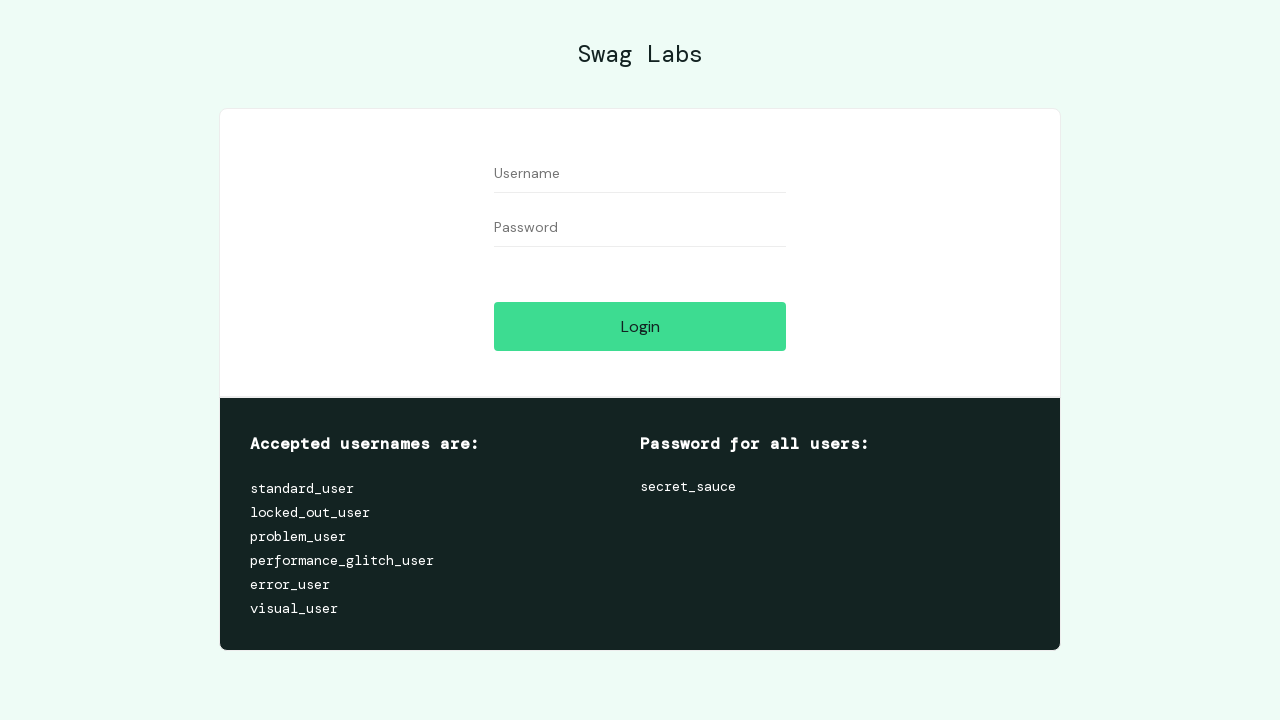

Left password field empty on #password
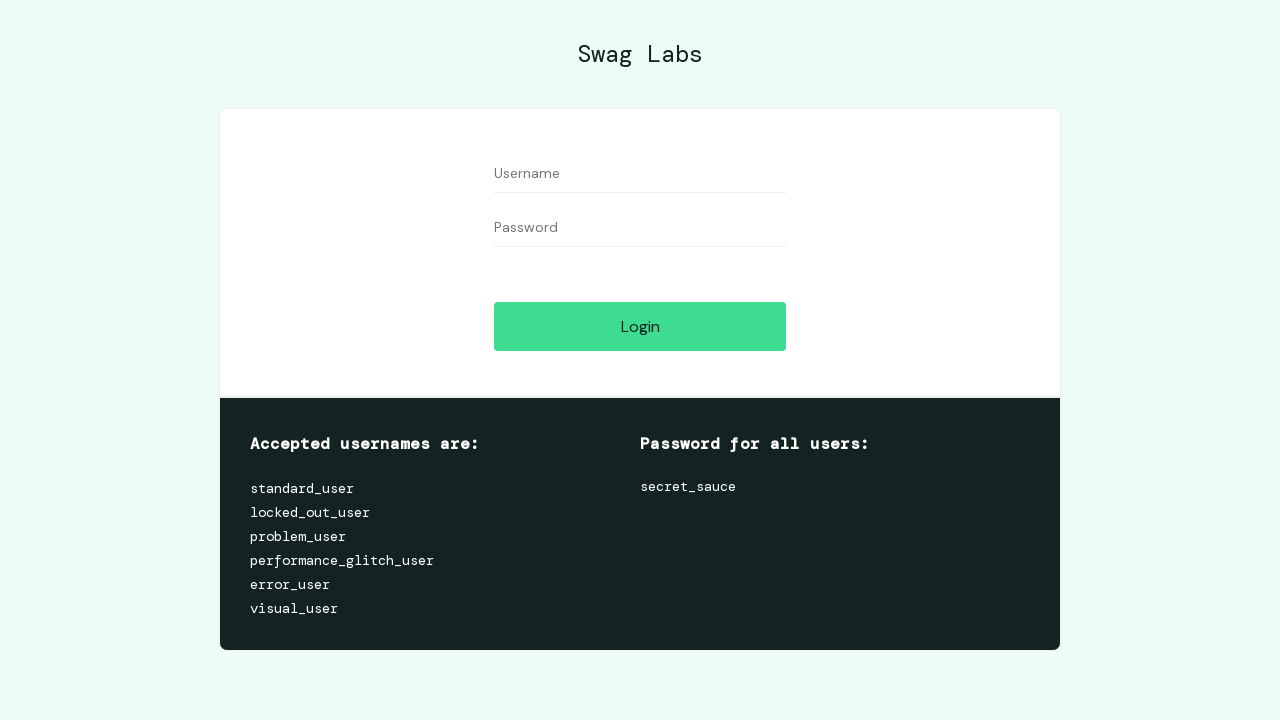

Clicked login button with empty credentials at (640, 326) on #login-button
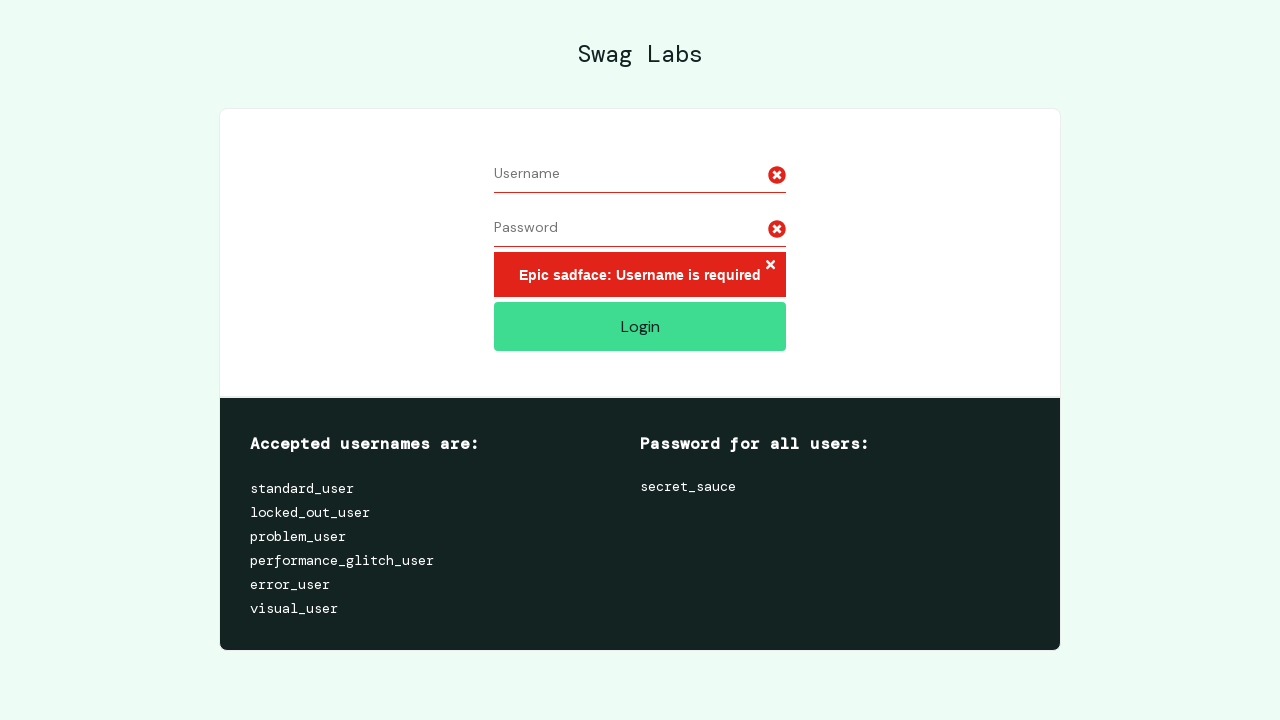

Required field validation error message appeared
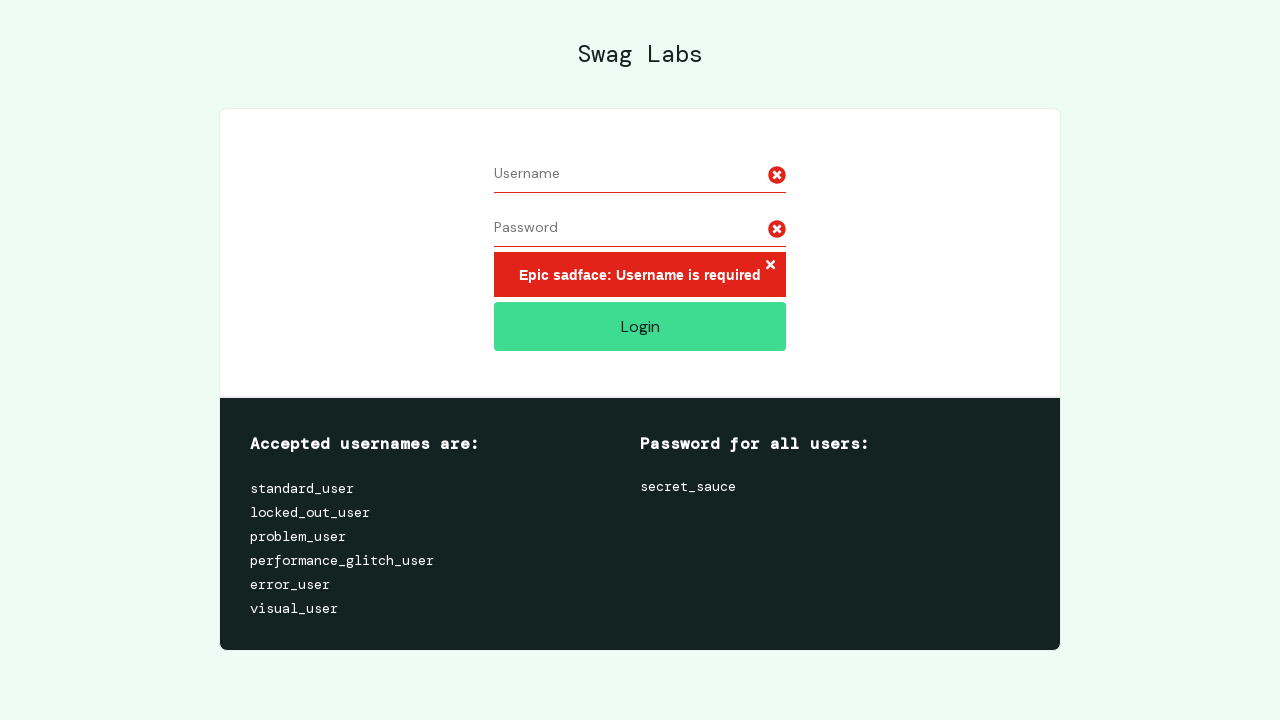

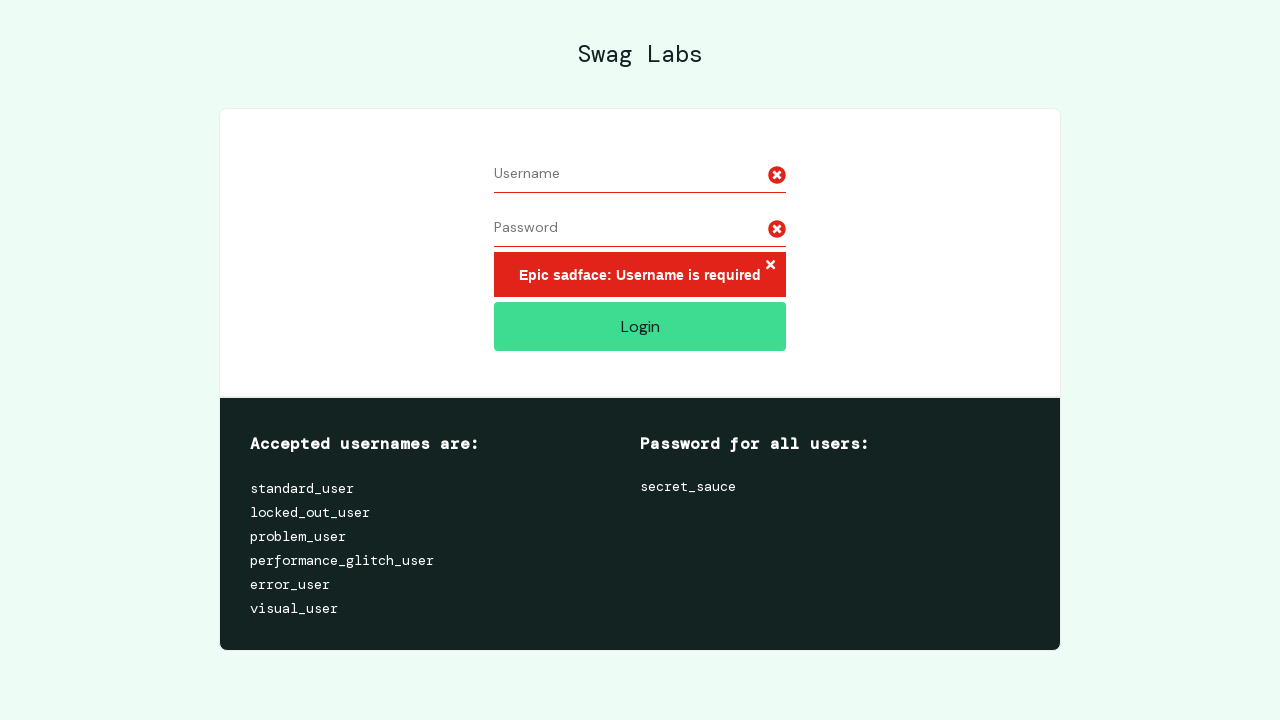